Clicks on the Book Store Application link and verifies navigation to the Book Store page

Starting URL: https://demoqa.com/

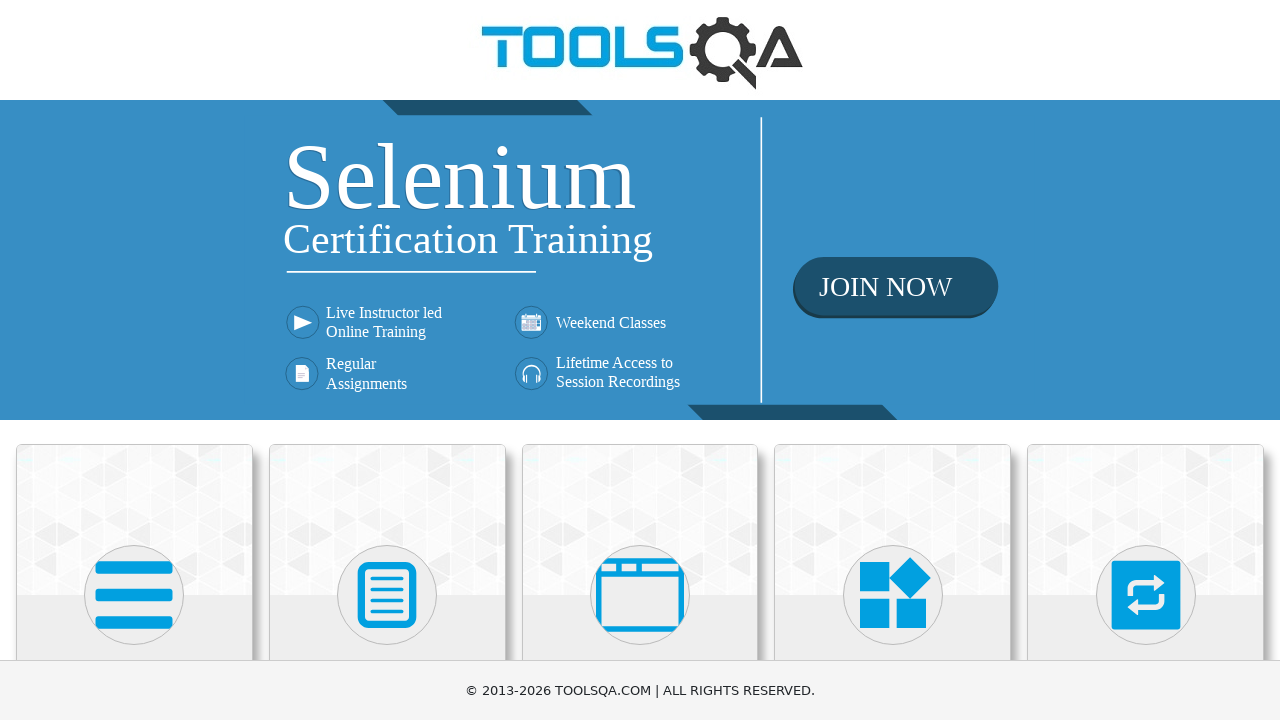

Clicked on the Book Store Application link at (134, 461) on h5 >> internal:has-text="Book Store Application"i
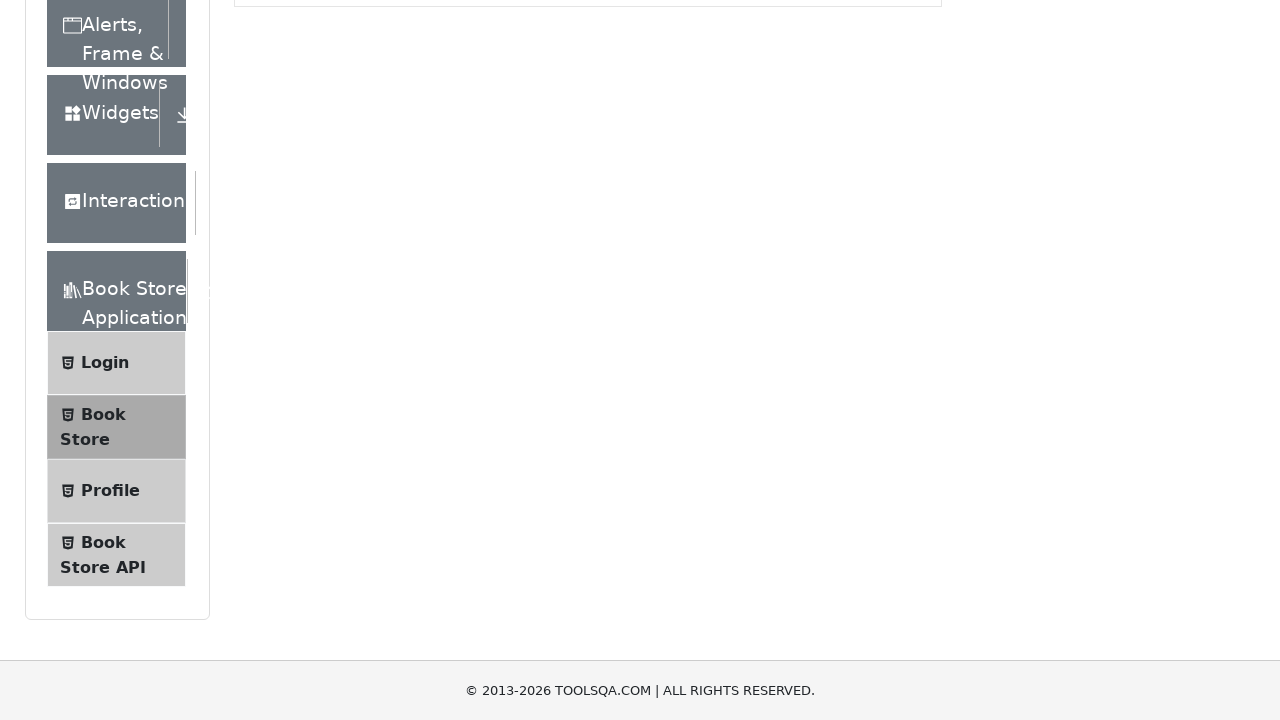

Book Store Application page loaded and header verified
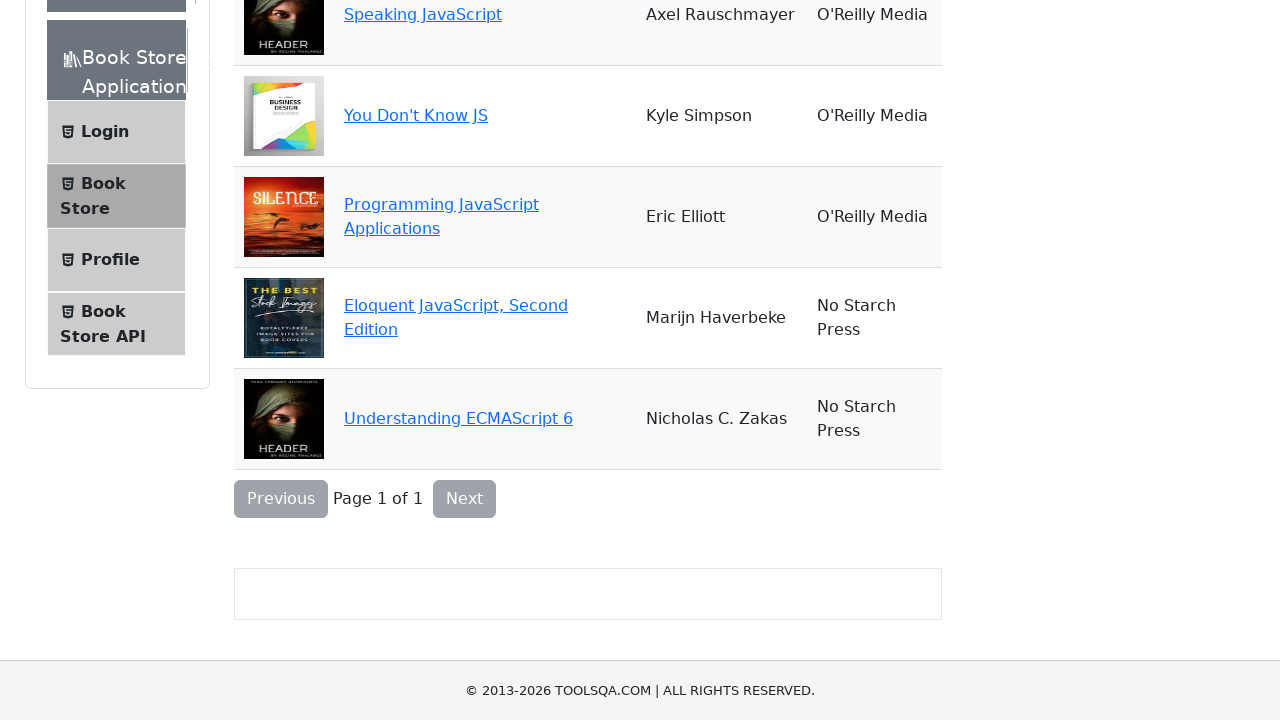

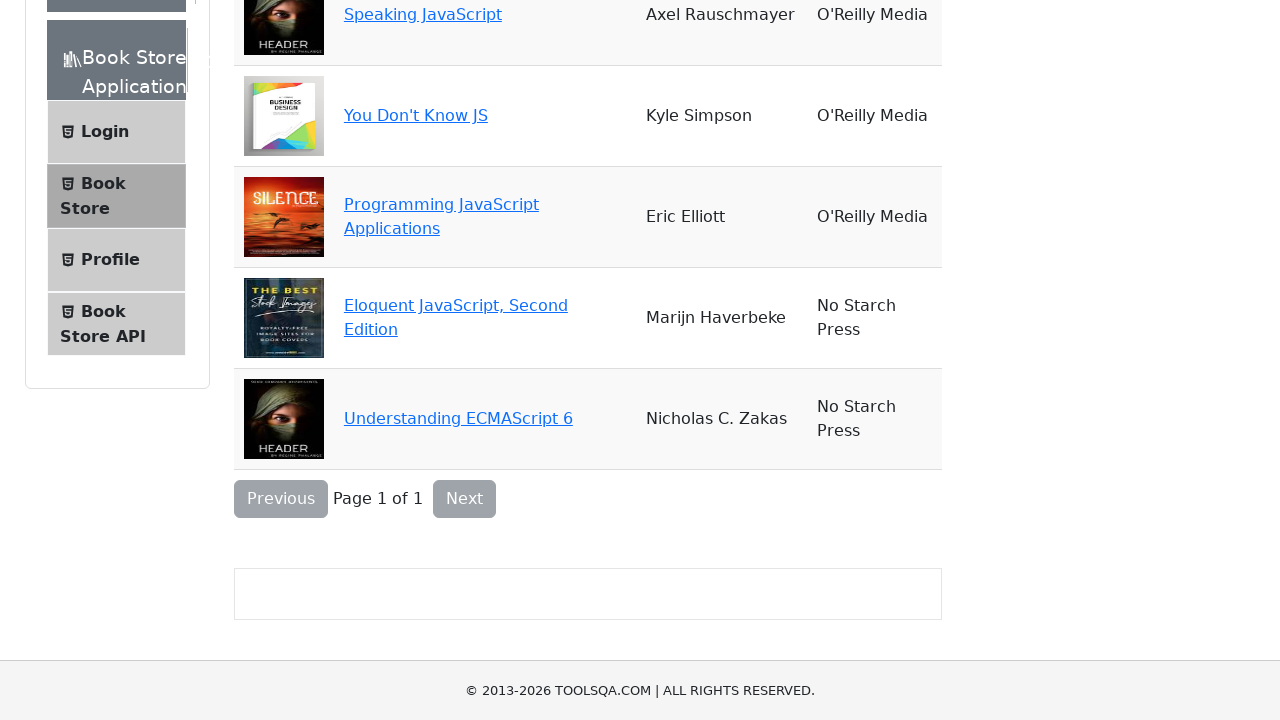